Tests sending text input to a JavaScript prompt dialog by clicking the prompt button and entering text into the dialog

Starting URL: https://testcenter.techproeducation.com/index.php?page=javascript-alerts

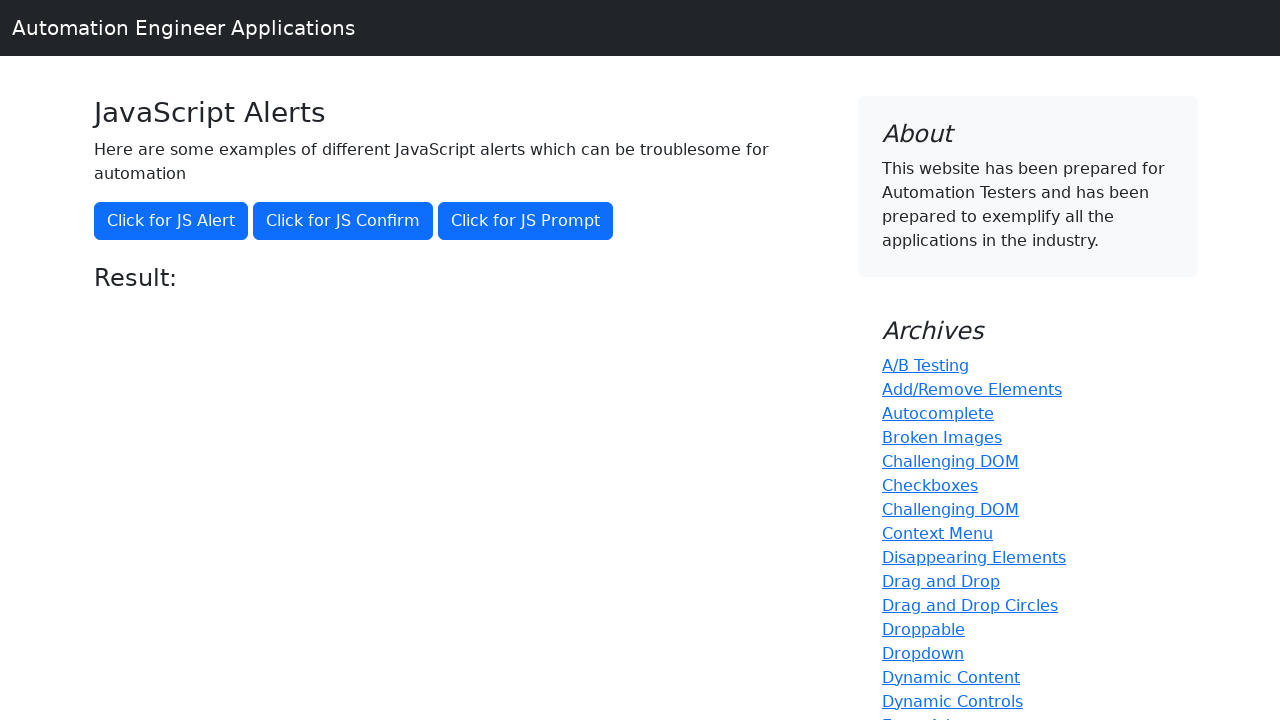

Set up dialog handler to accept prompt with text 'I am a JS prompt'
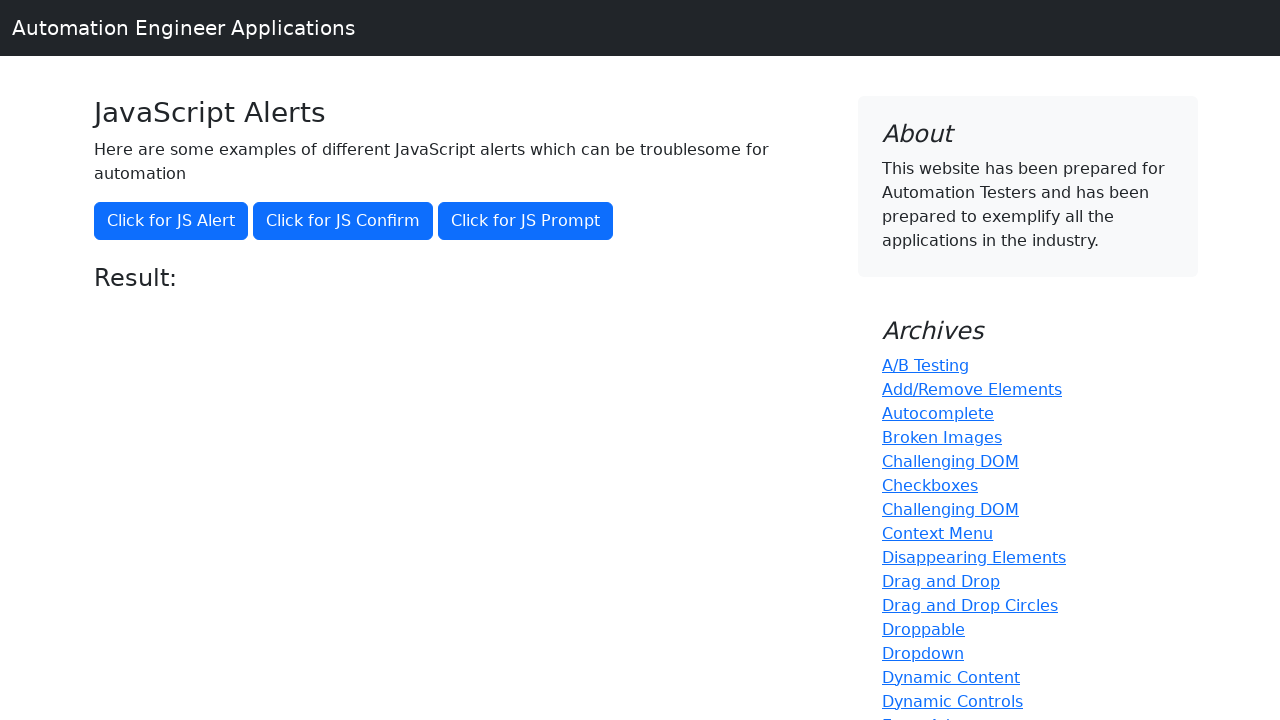

Clicked the 'Click for JS Prompt' button to trigger JavaScript prompt dialog at (526, 221) on xpath=//button[text()='Click for JS Prompt']
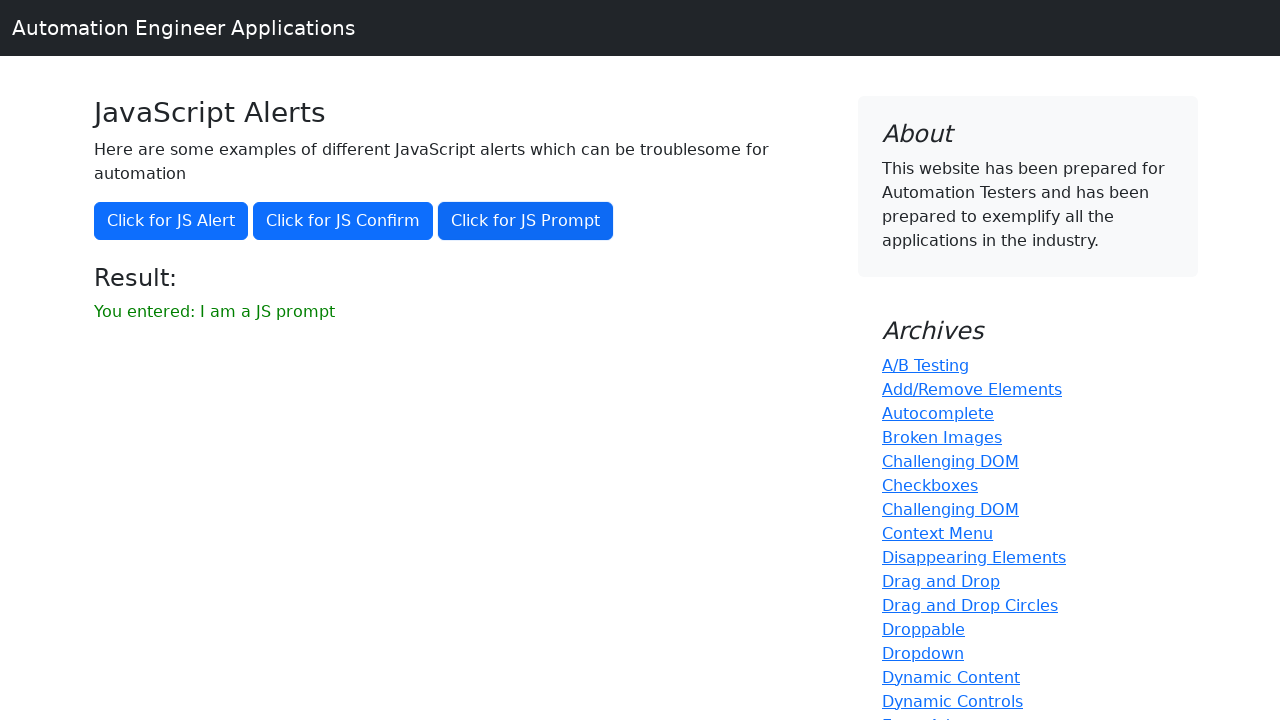

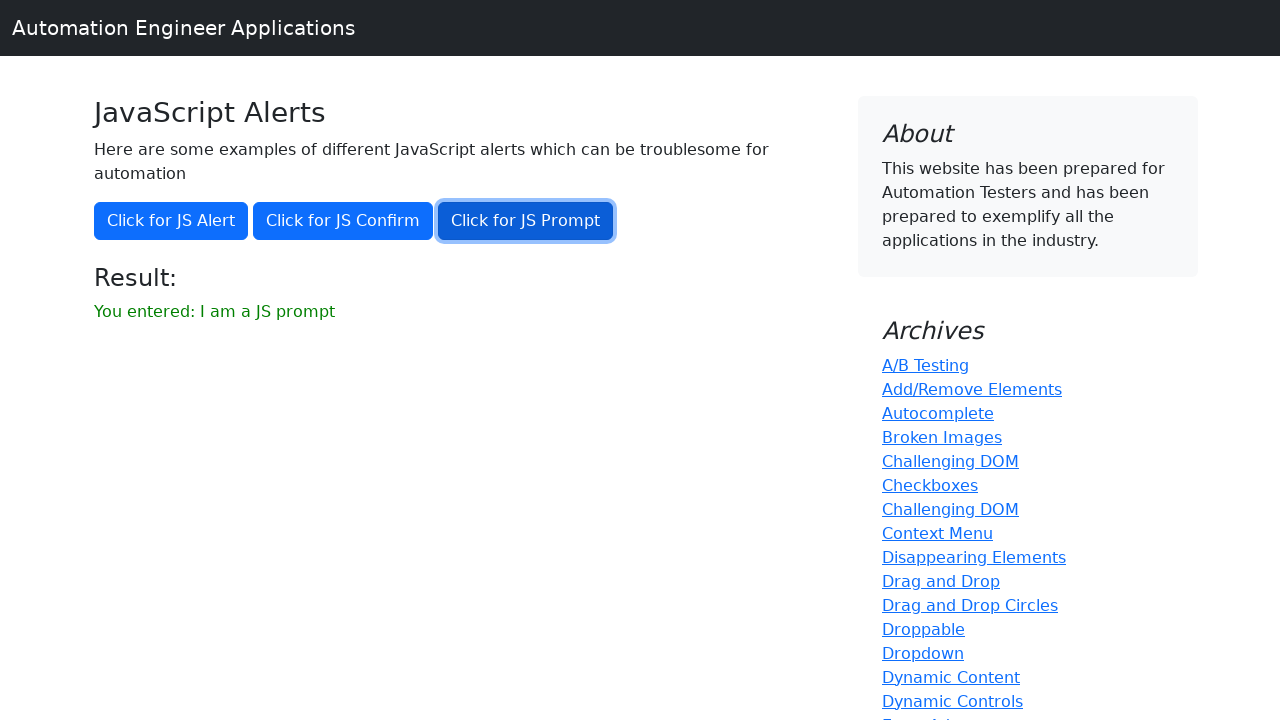